Tests slider interaction by clicking and dragging the range slider element to adjust its position

Starting URL: https://www.selenium.dev/selenium/web/web-form.html

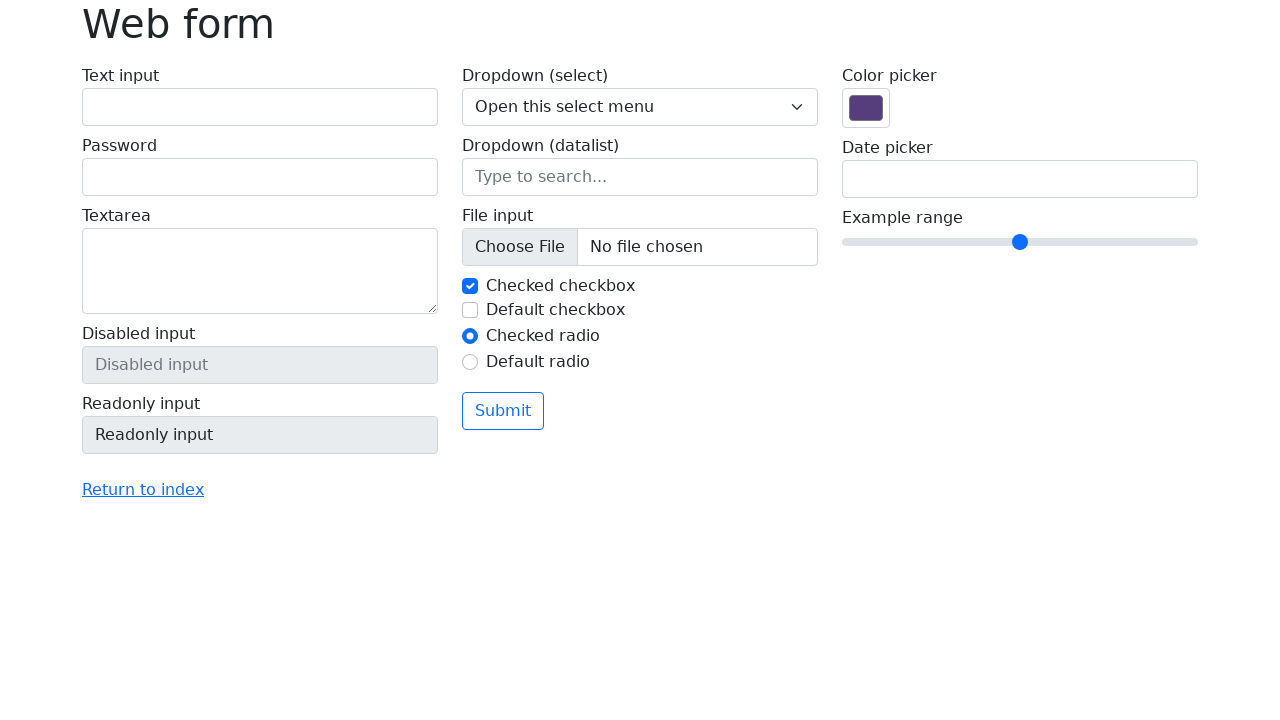

Located the range slider element
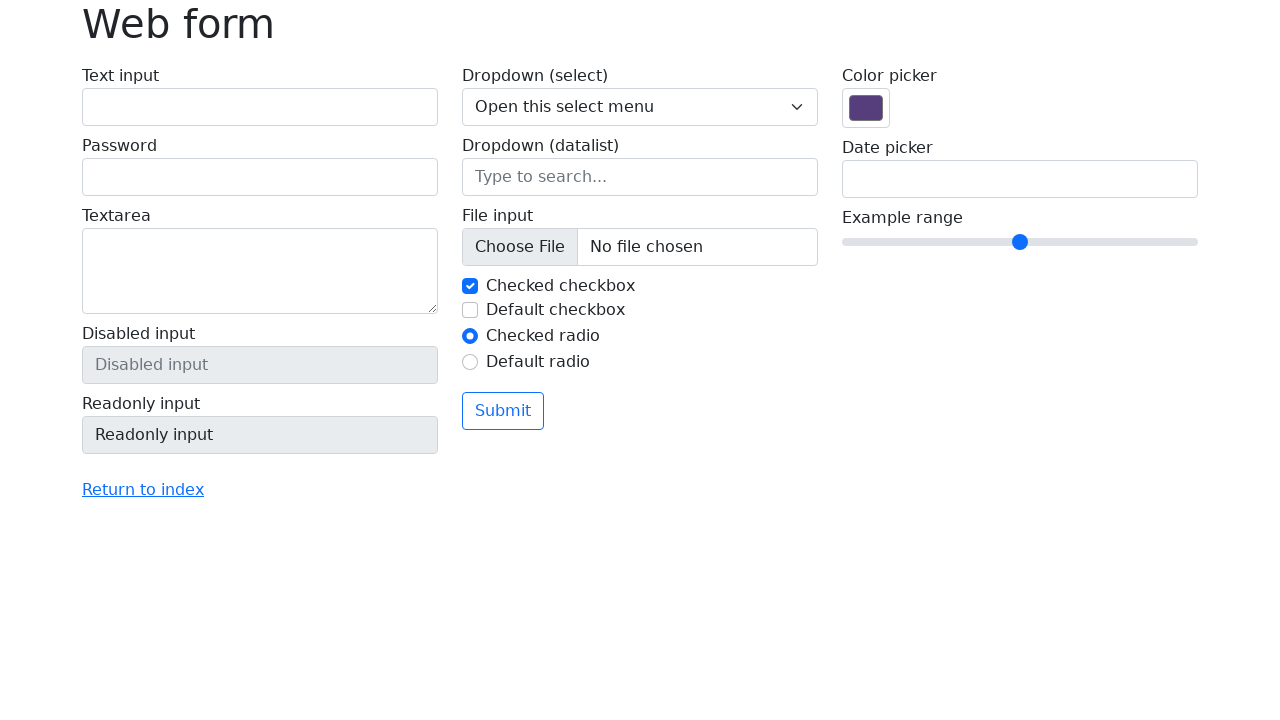

Retrieved slider bounding box for drag operation
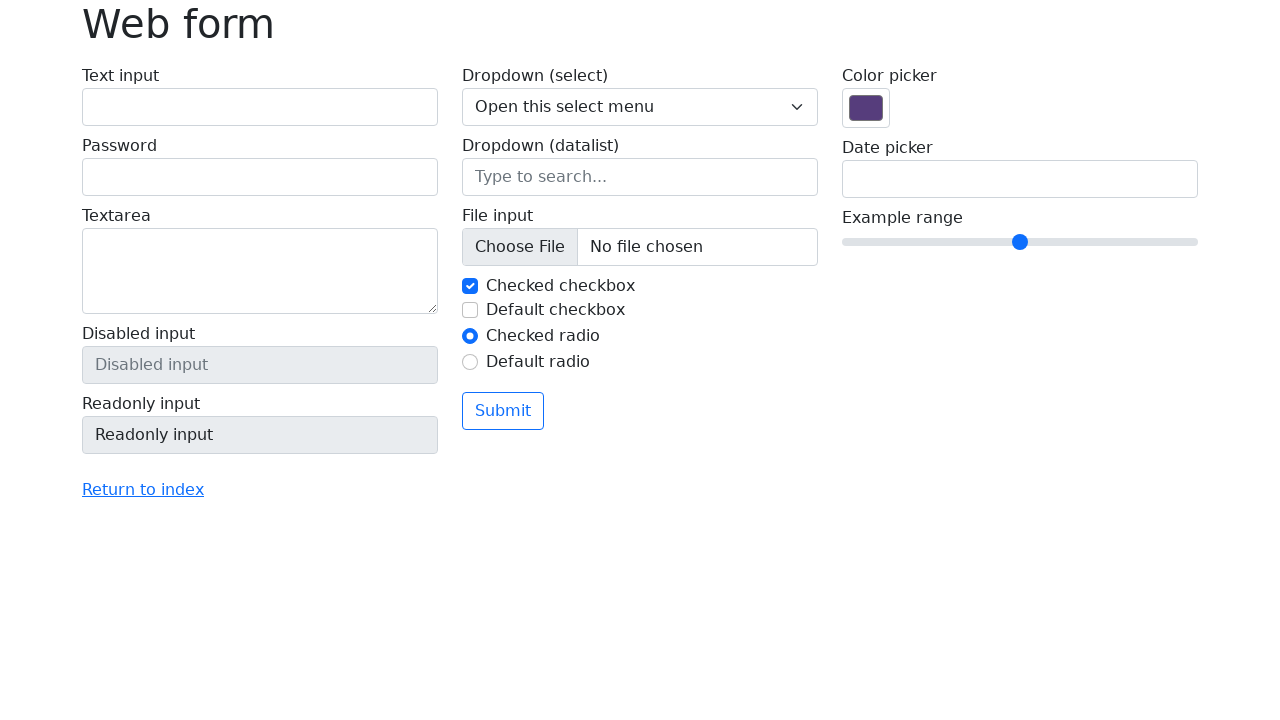

Moved mouse to center of slider at (1020, 242)
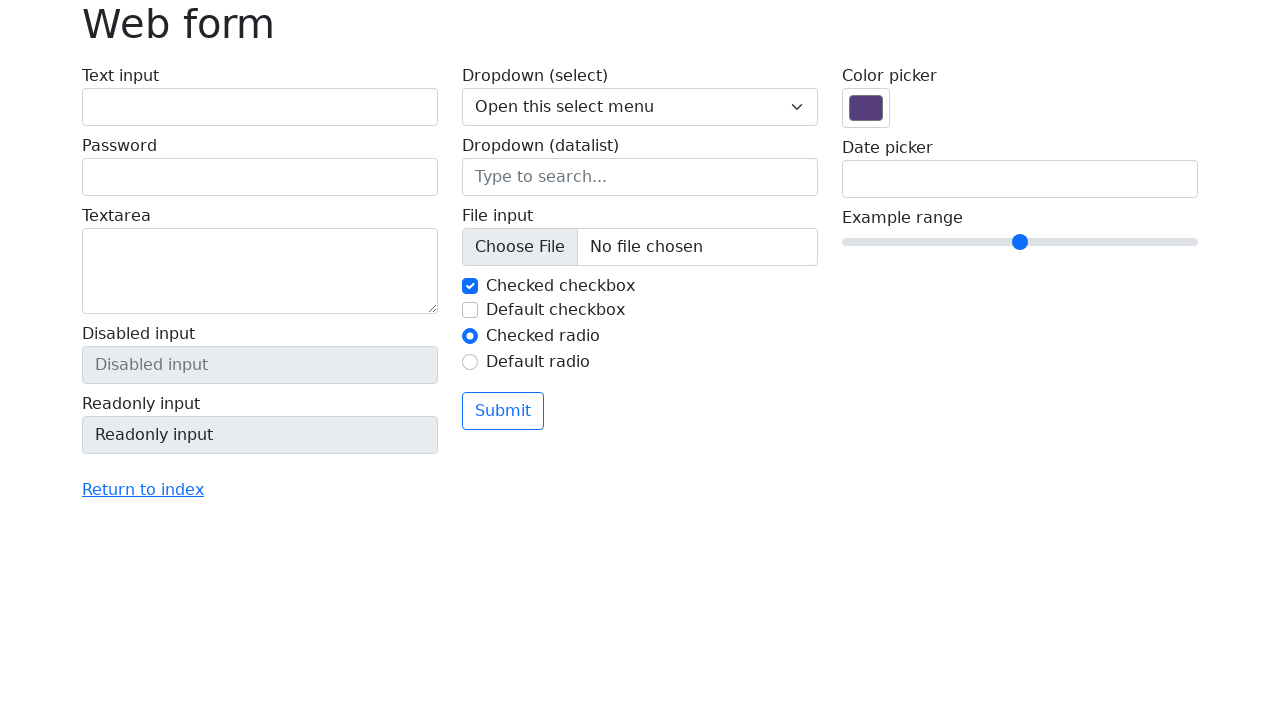

Pressed mouse button down on slider at (1020, 242)
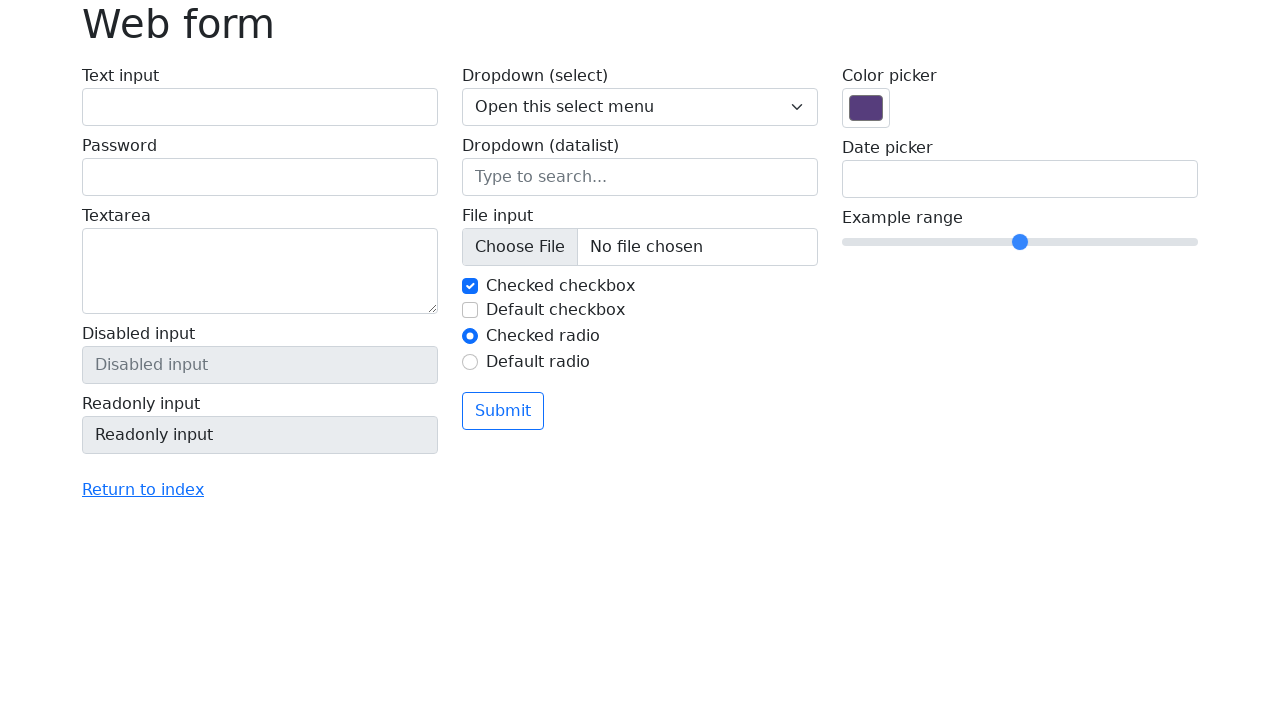

Dragged slider 40 pixels to the right at (1060, 242)
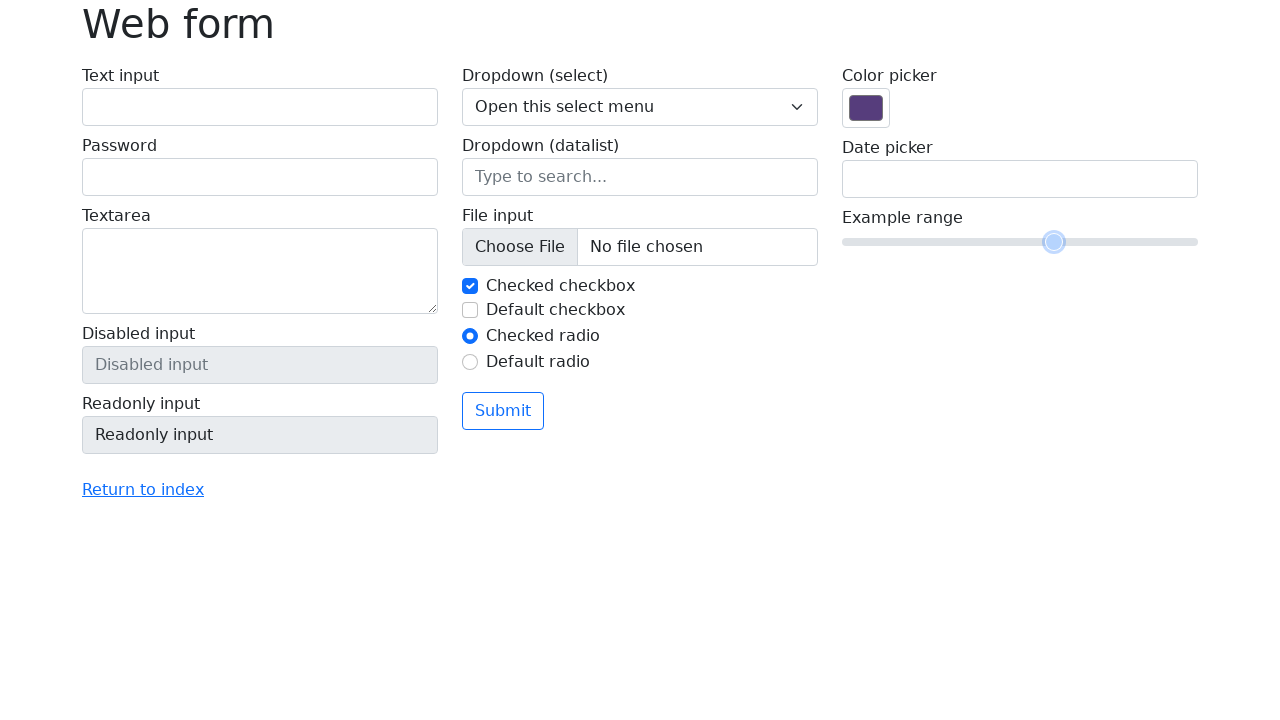

Released mouse button to complete slider adjustment at (1060, 242)
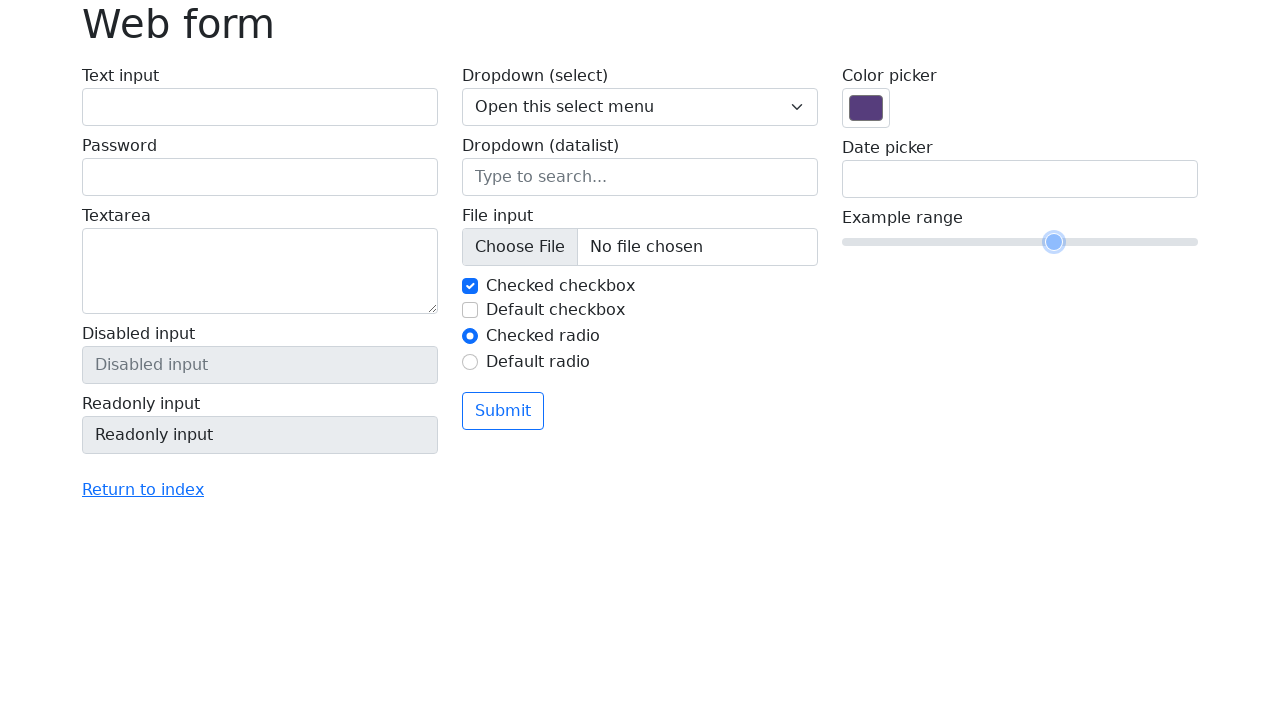

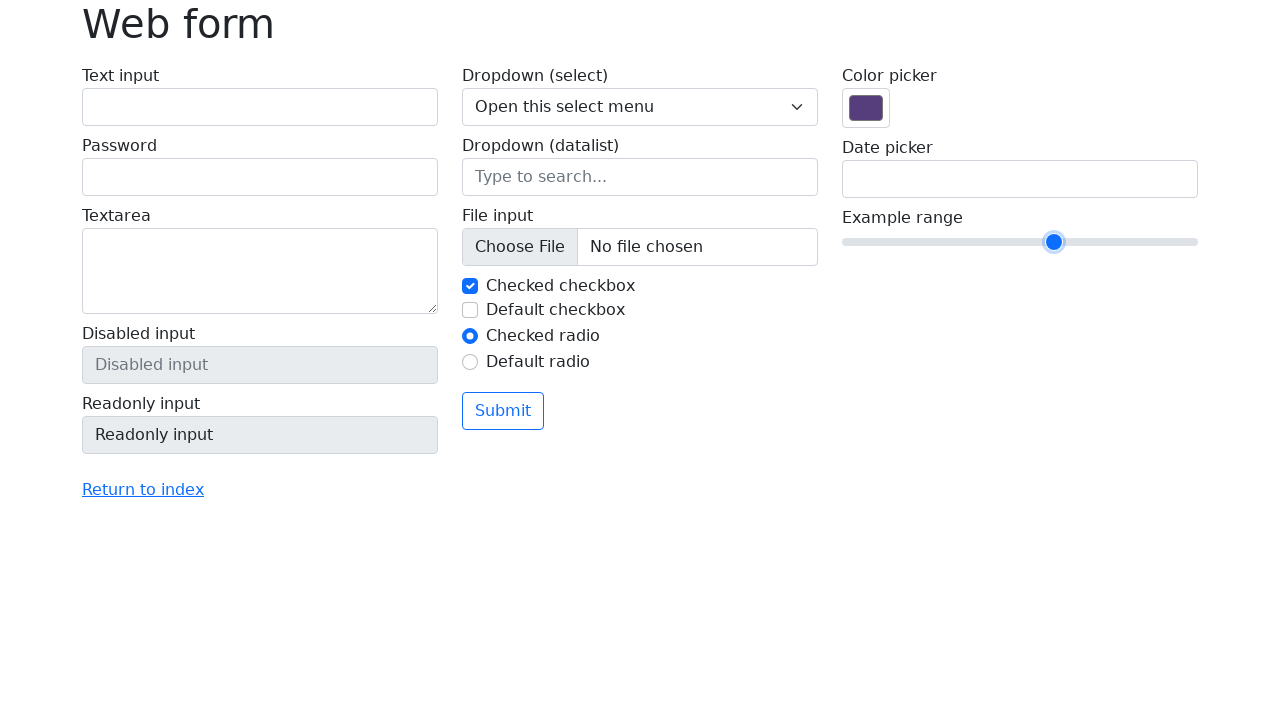